Tests editing an existing person's details by clicking edit on a person, updating their name and job fields, and saving the changes.

Starting URL: https://acctabootcamp.github.io/site/tasks/list_of_people_with_jobs

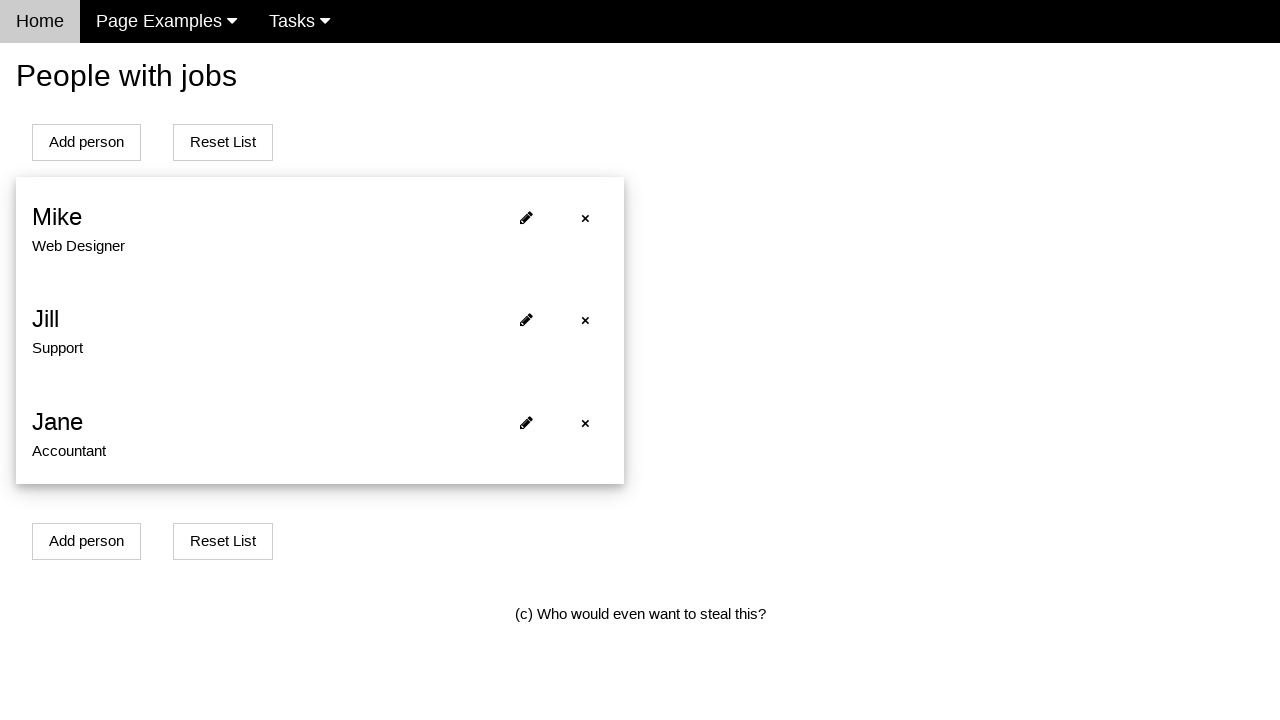

Waited for person list to load
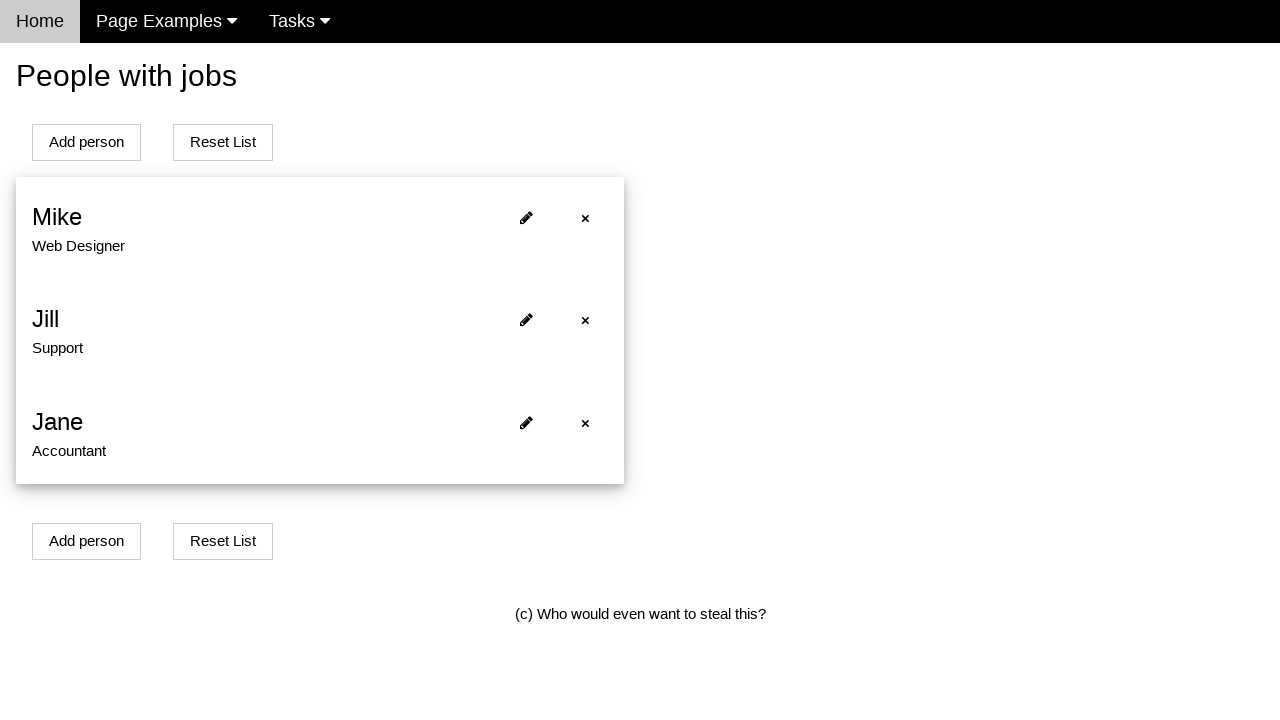

Located person list items
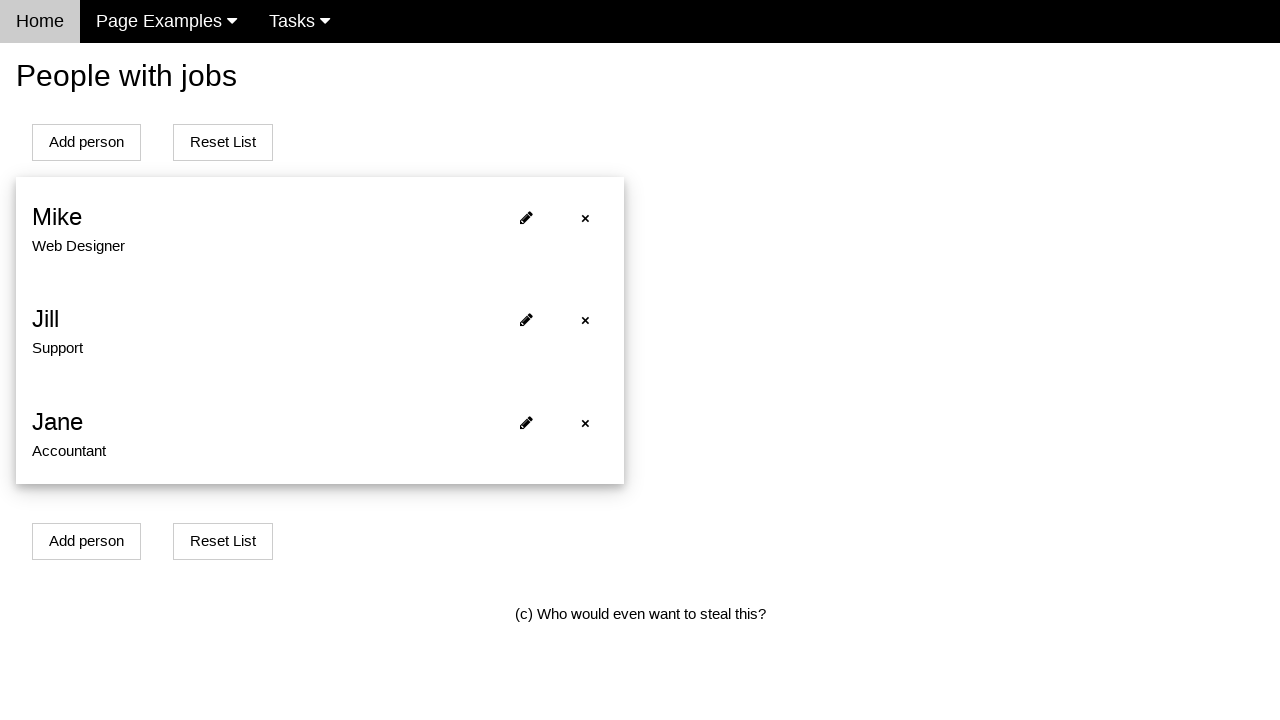

Clicked edit button on first person at (526, 218) on .w3-padding-16 >> nth=0 >> .editbtn
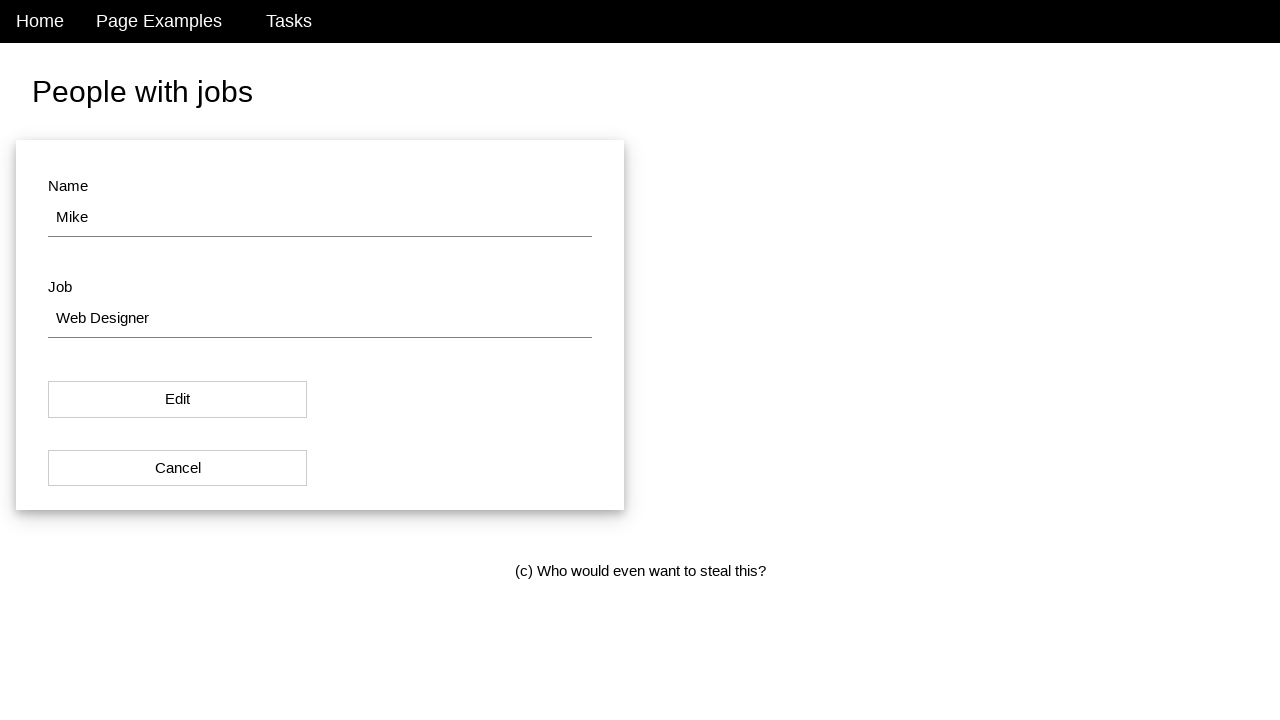

Cleared name field on #name
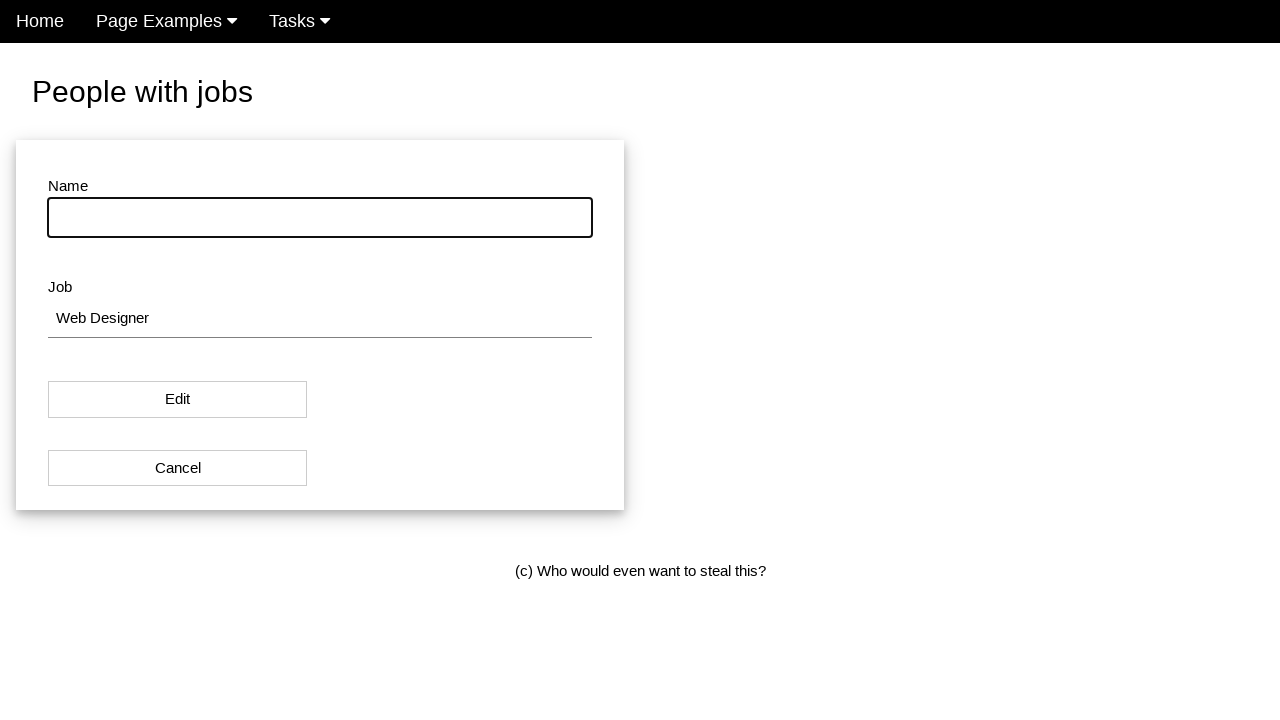

Entered 'Michael' in name field on #name
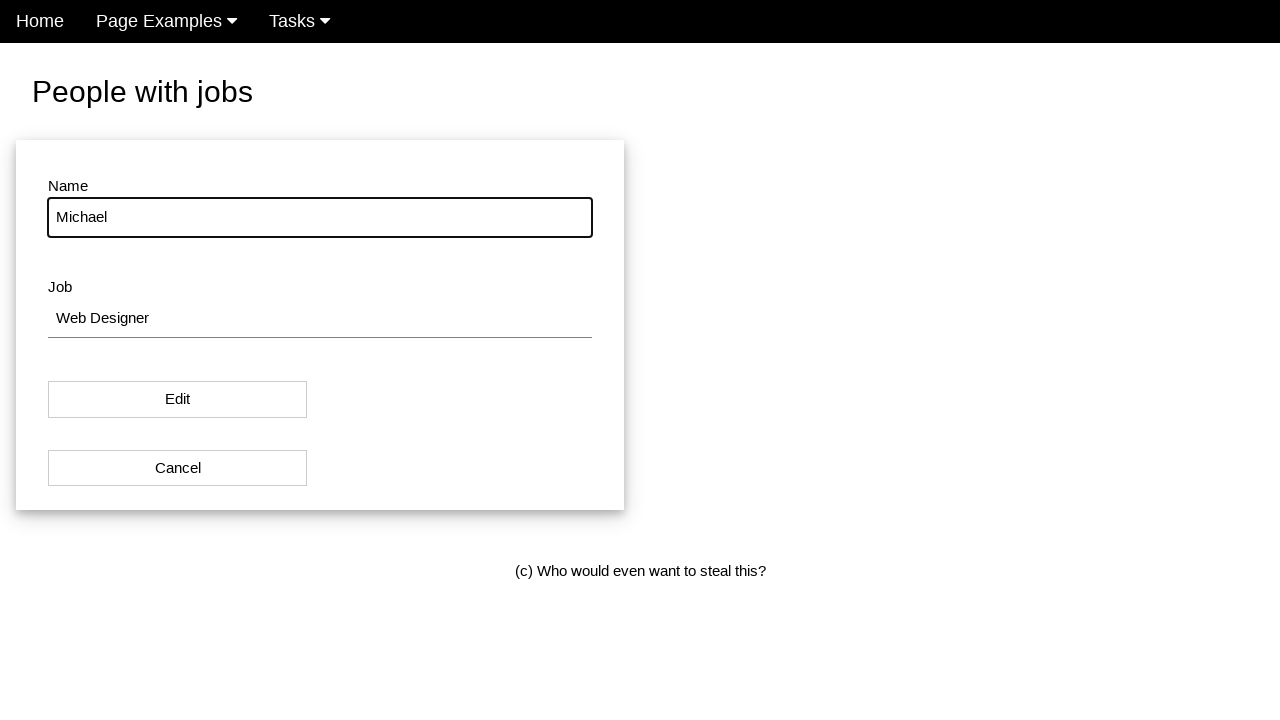

Cleared job field on #job
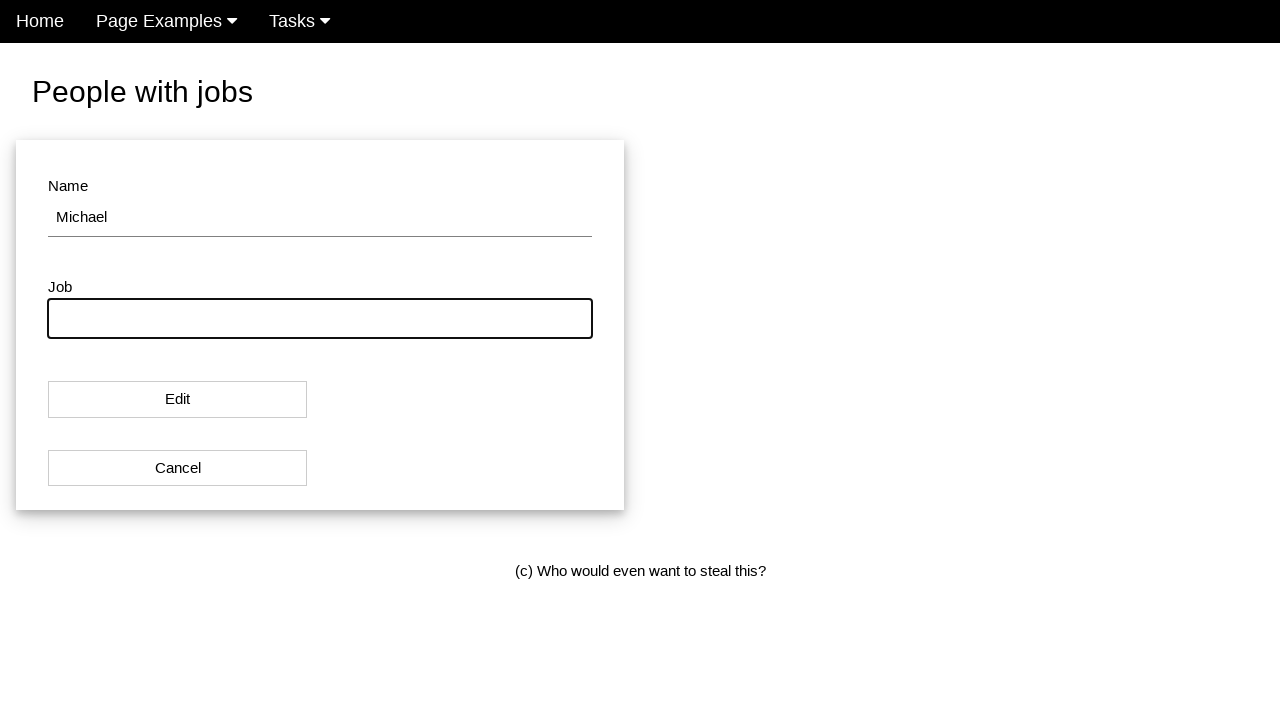

Entered 'Senior Designer' in job field on #job
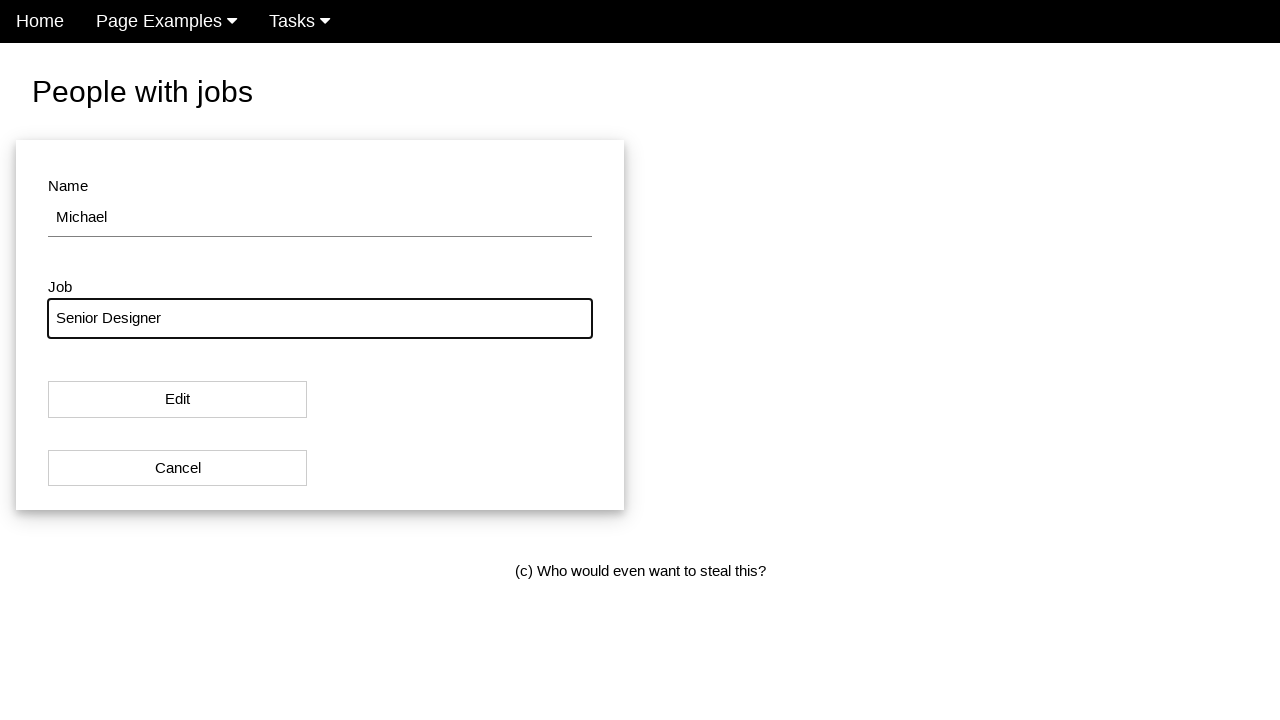

Clicked Edit button to save changes at (178, 400) on xpath=//*[@id='modal_button' and text()='Edit']
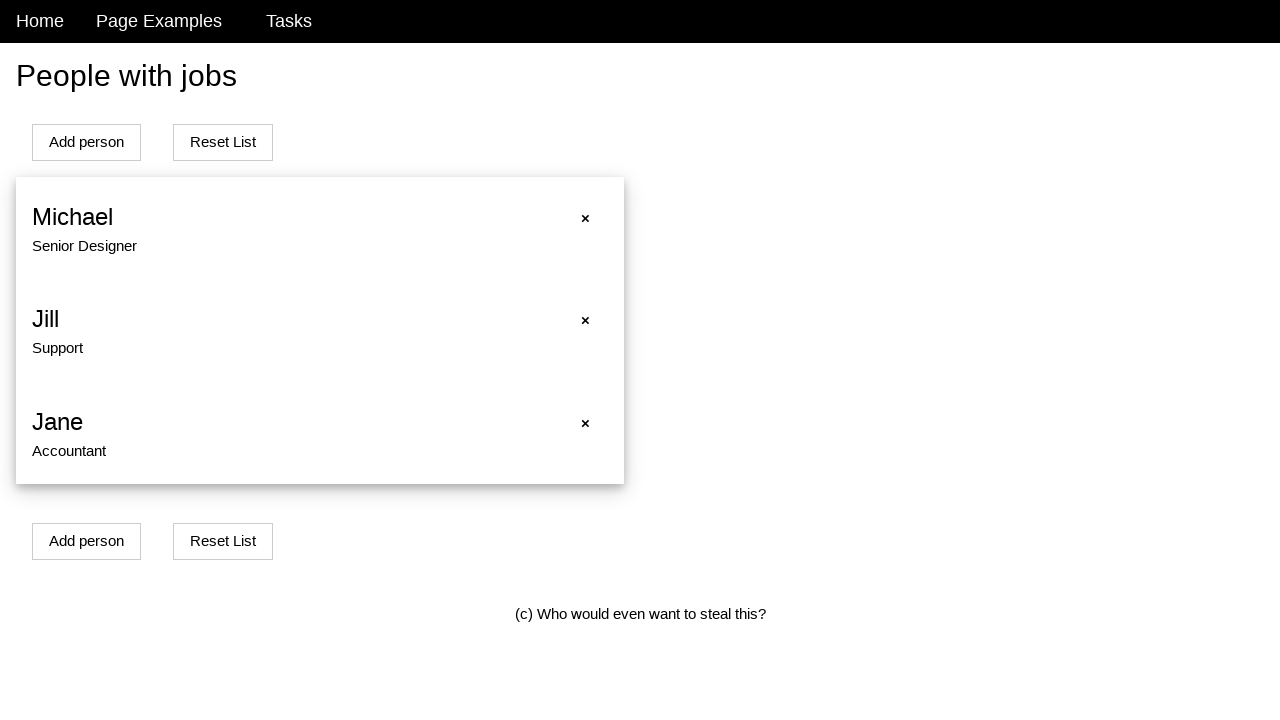

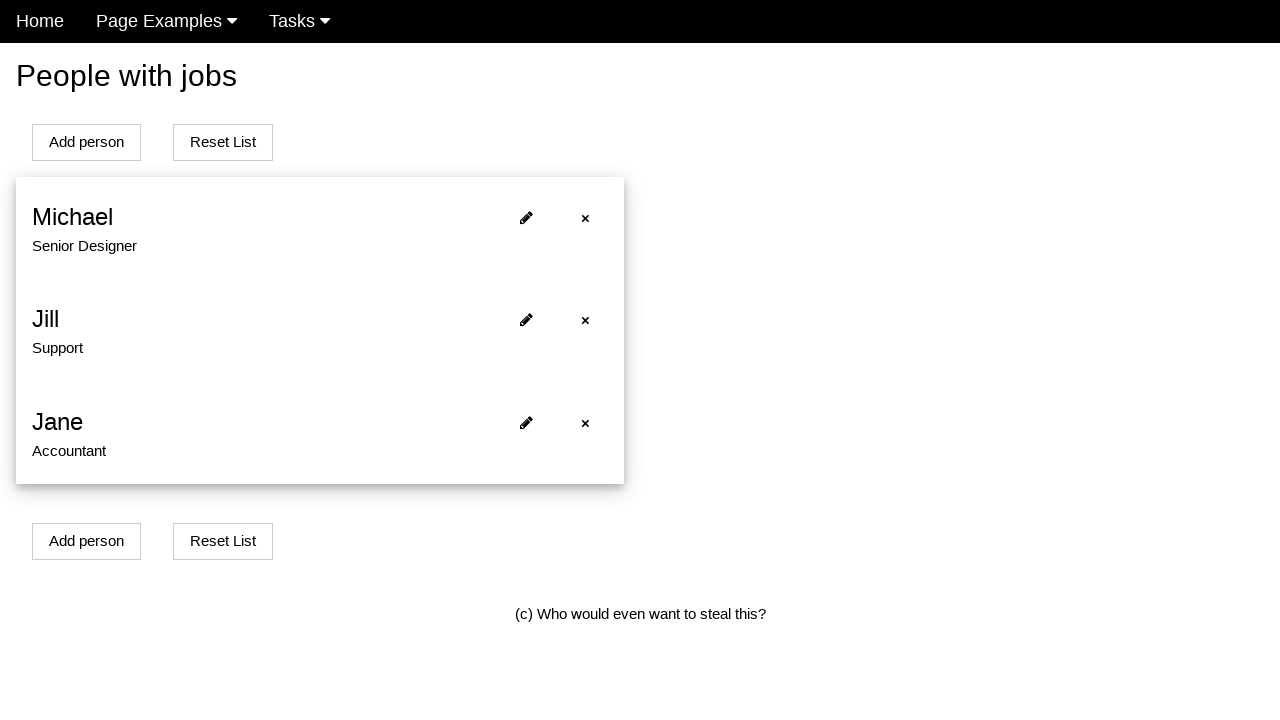